Opens the Daraz homepage, maximizes the browser window, and verifies the page title is correct

Starting URL: https://www.daraz.com.bd/

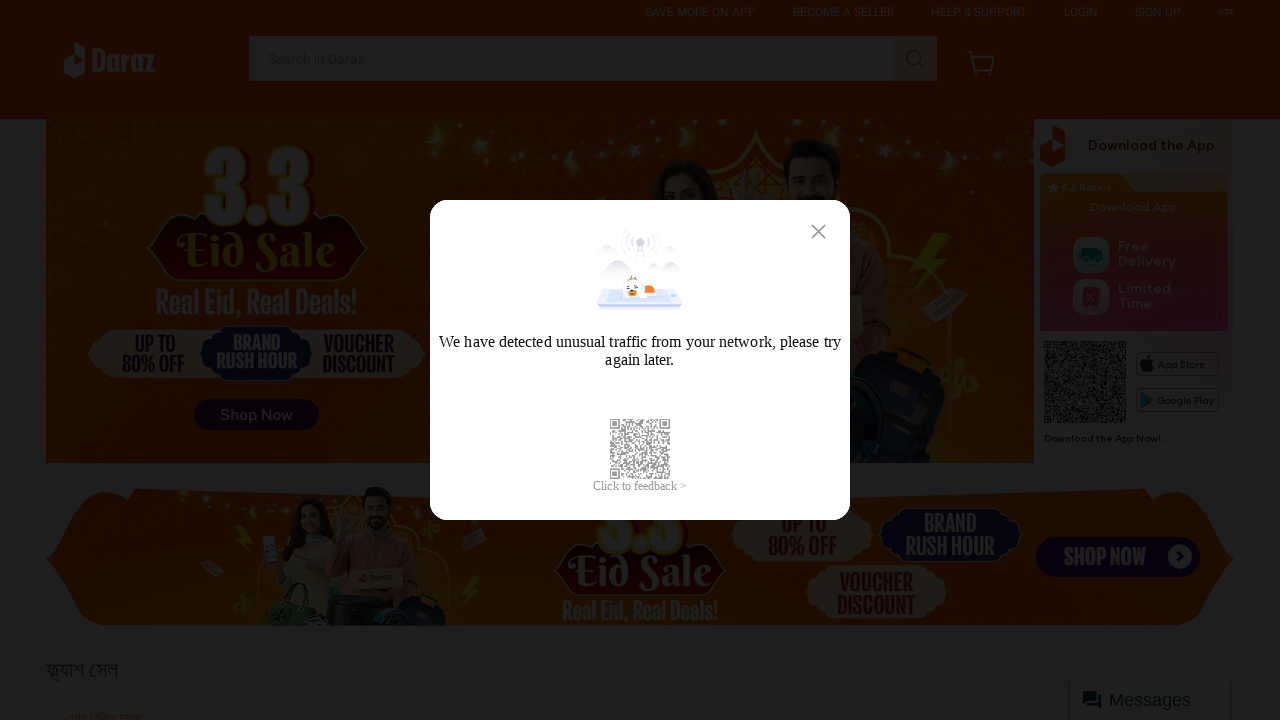

Waited for DOM content to load on Daraz homepage
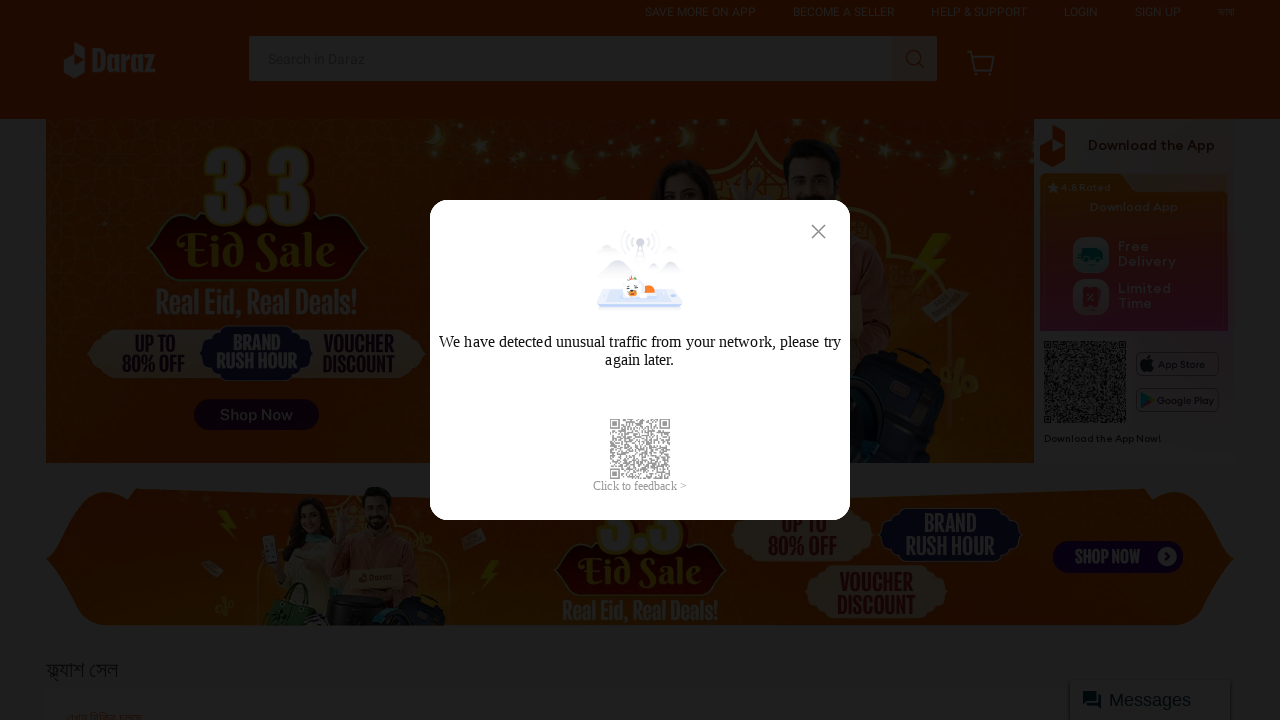

Retrieved page title: Online Shopping in Bangladesh: Order Now from Daraz.com.bd
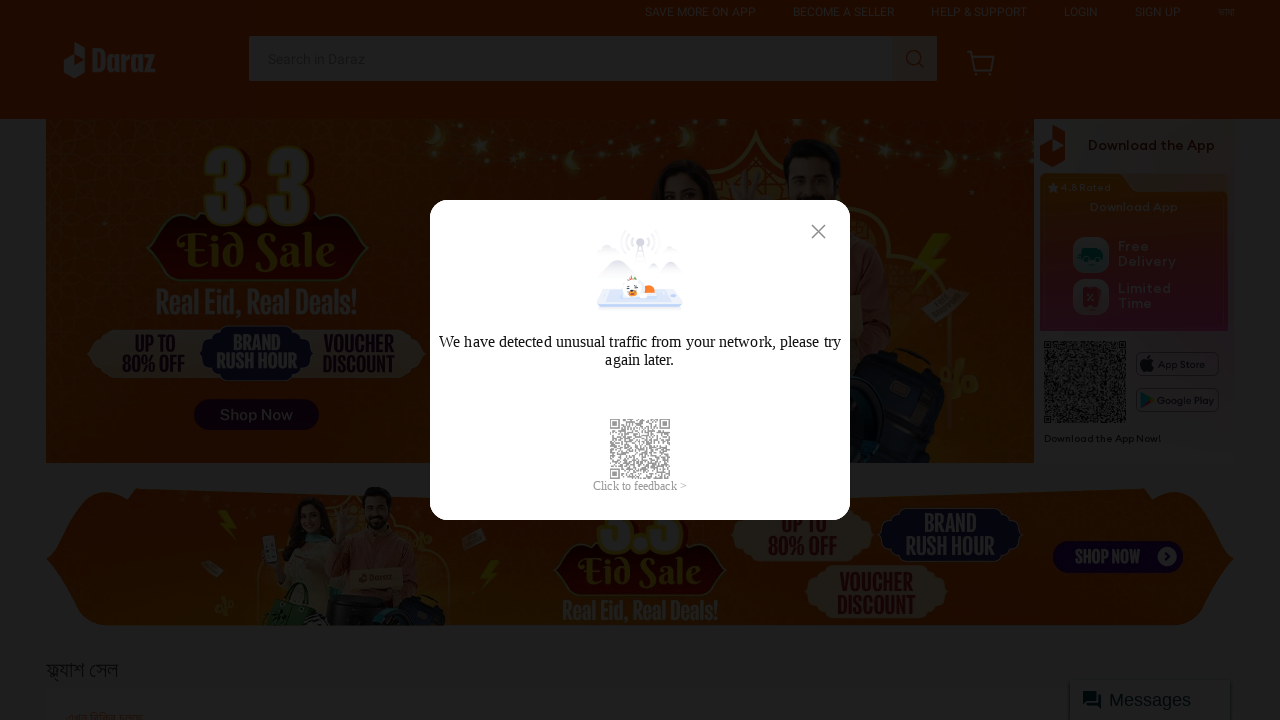

Verified page title contains 'Daraz'
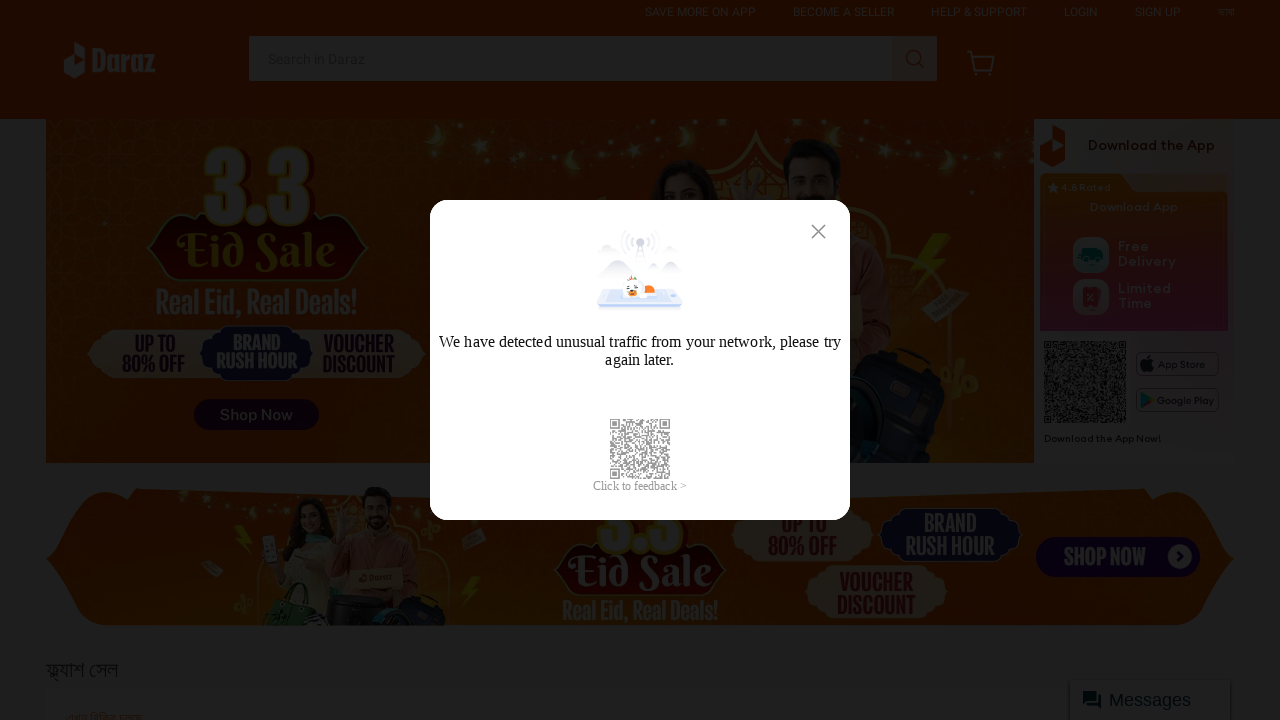

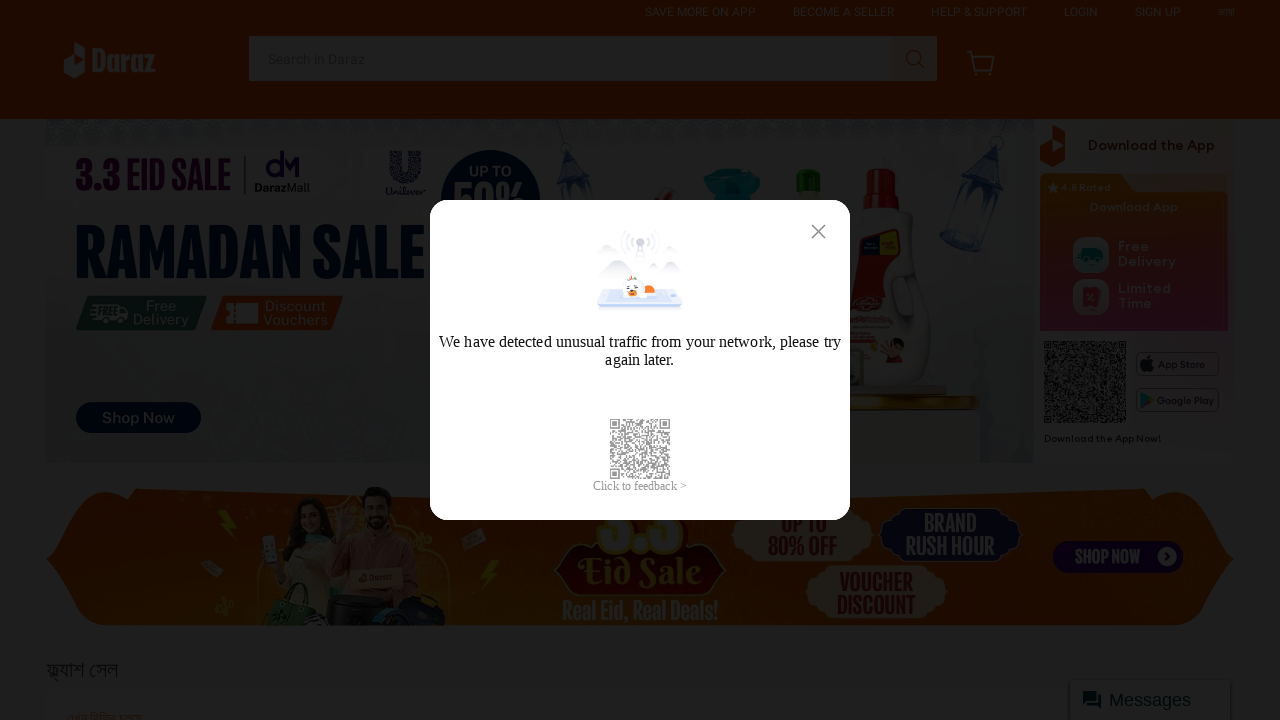